Tests un-marking items as complete by unchecking their checkboxes

Starting URL: https://demo.playwright.dev/todomvc

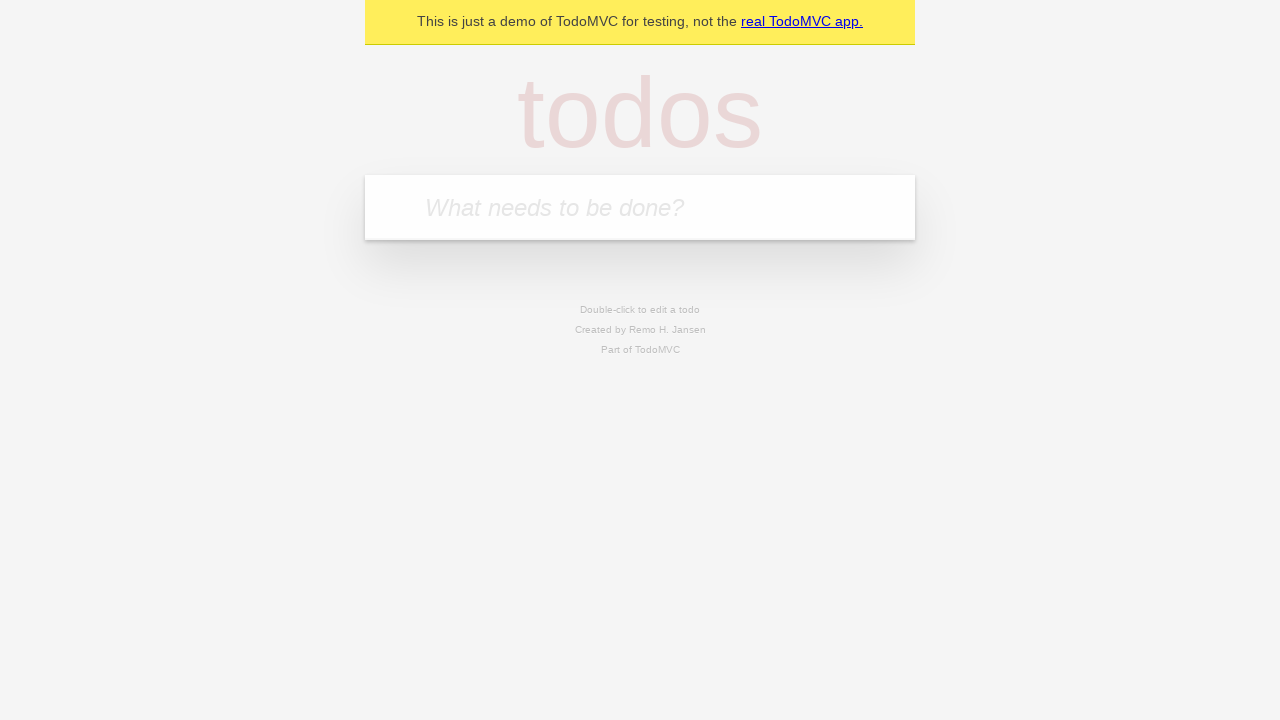

Filled todo input with 'buy some cheese' on internal:attr=[placeholder="What needs to be done?"i]
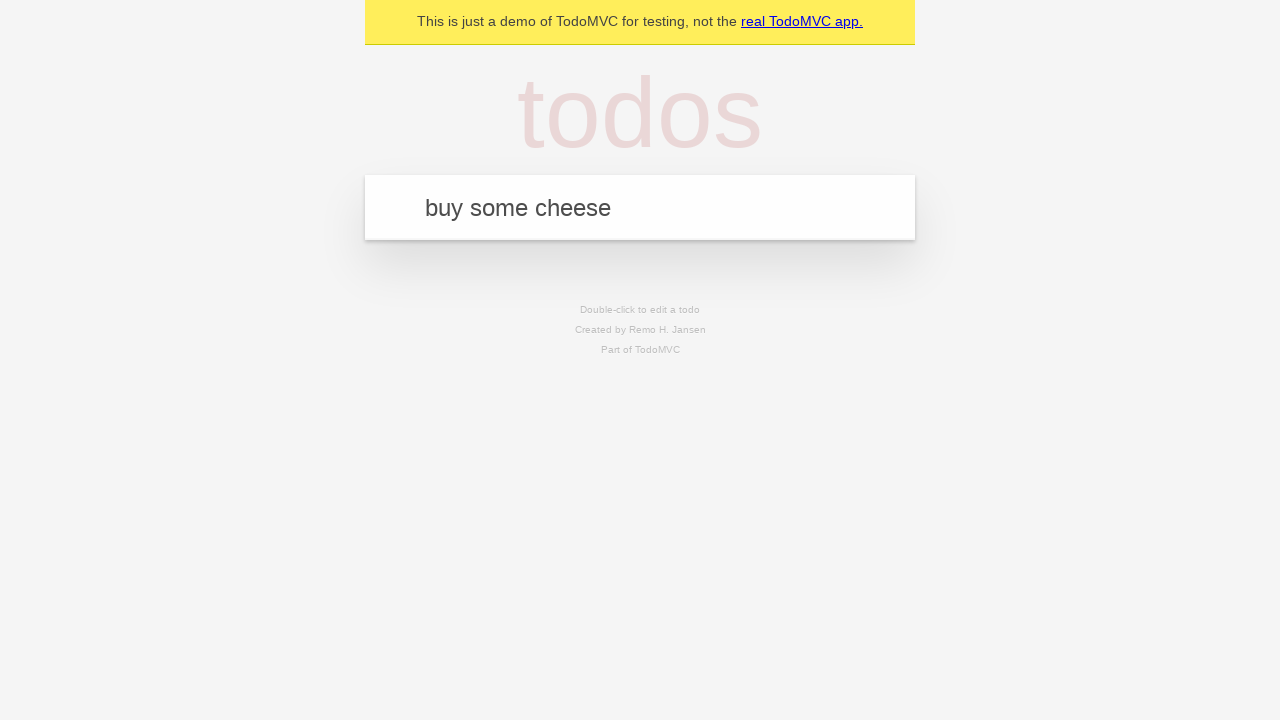

Pressed Enter to create first todo item on internal:attr=[placeholder="What needs to be done?"i]
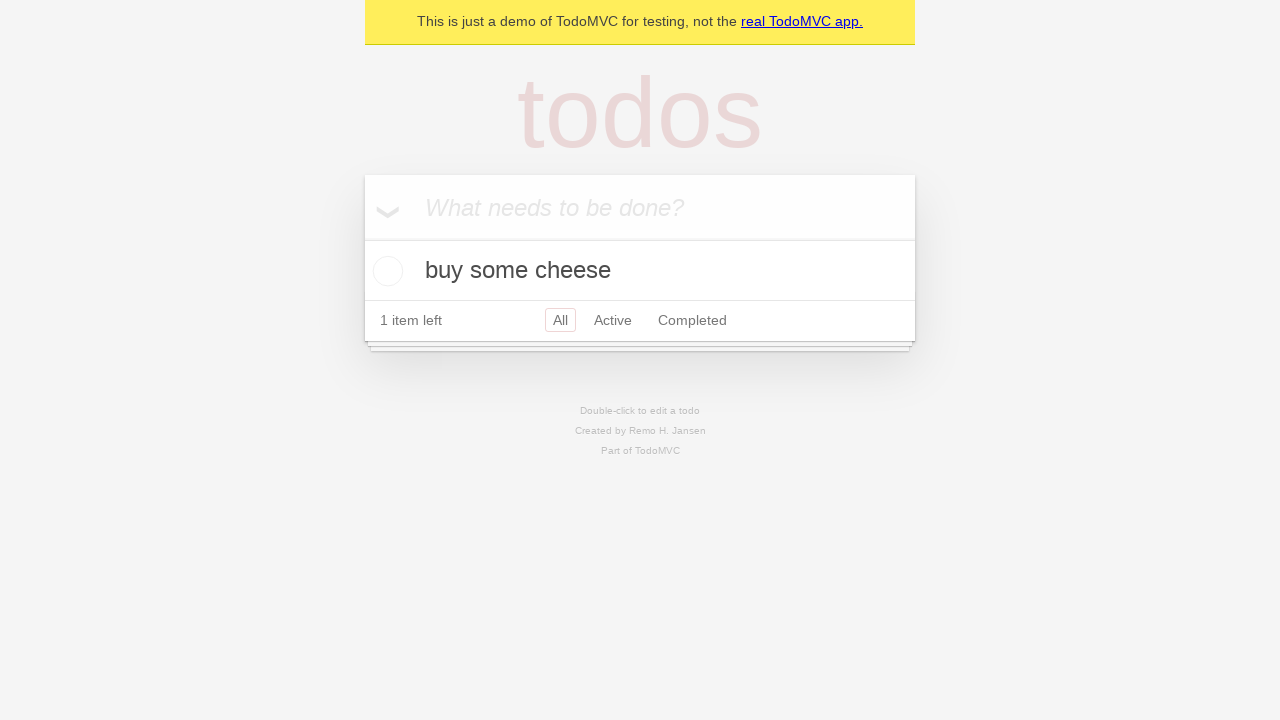

Filled todo input with 'feed the cat' on internal:attr=[placeholder="What needs to be done?"i]
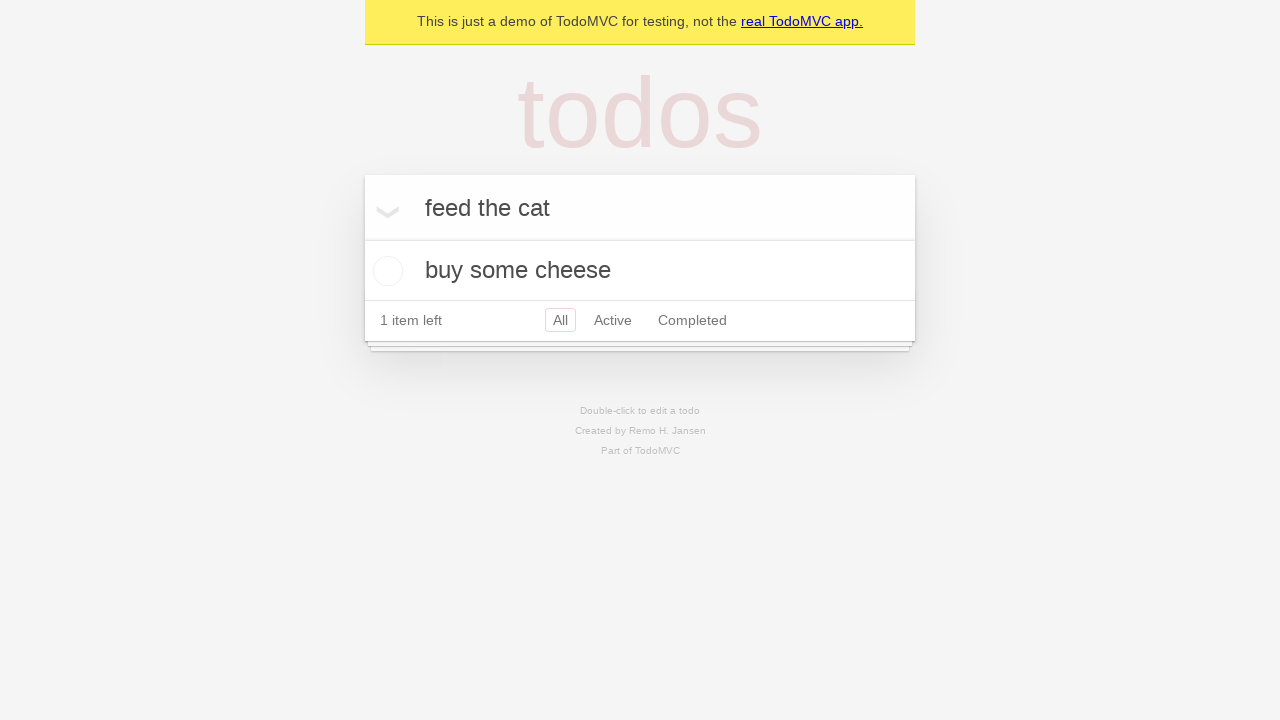

Pressed Enter to create second todo item on internal:attr=[placeholder="What needs to be done?"i]
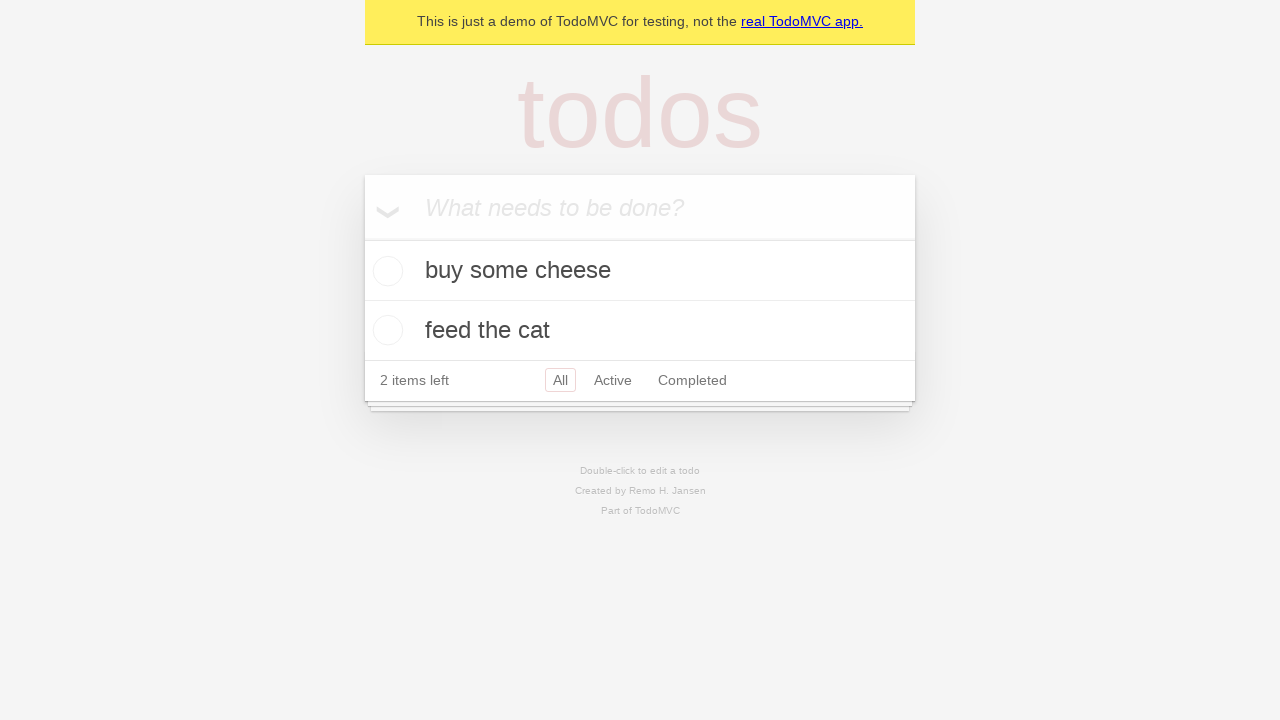

Checked the first todo item at (385, 271) on internal:testid=[data-testid="todo-item"s] >> nth=0 >> internal:role=checkbox
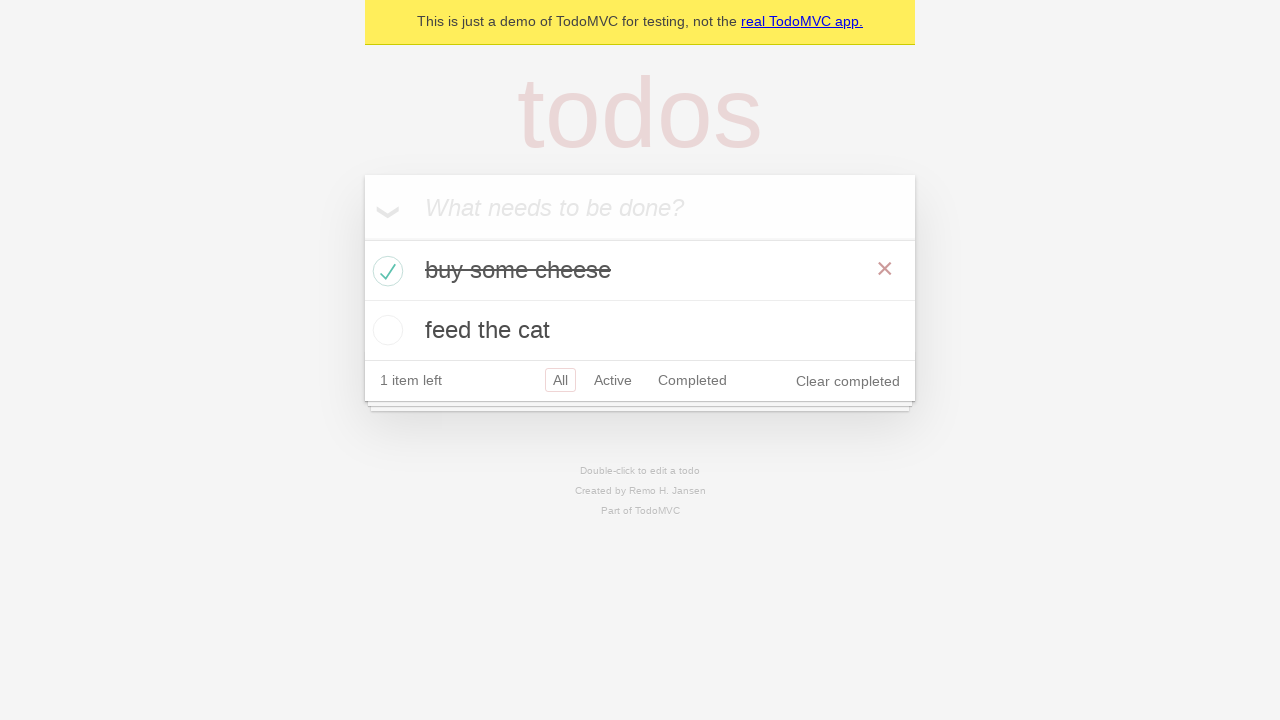

Unchecked the first todo item to mark it as incomplete at (385, 271) on internal:testid=[data-testid="todo-item"s] >> nth=0 >> internal:role=checkbox
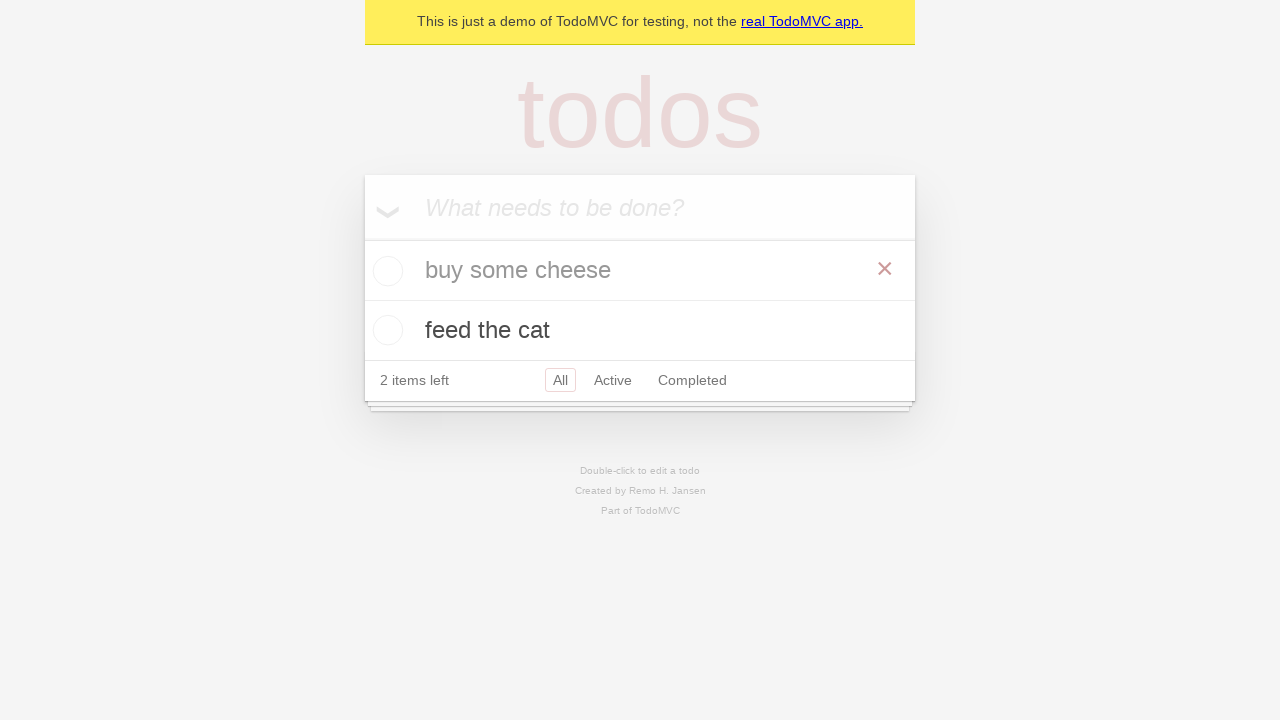

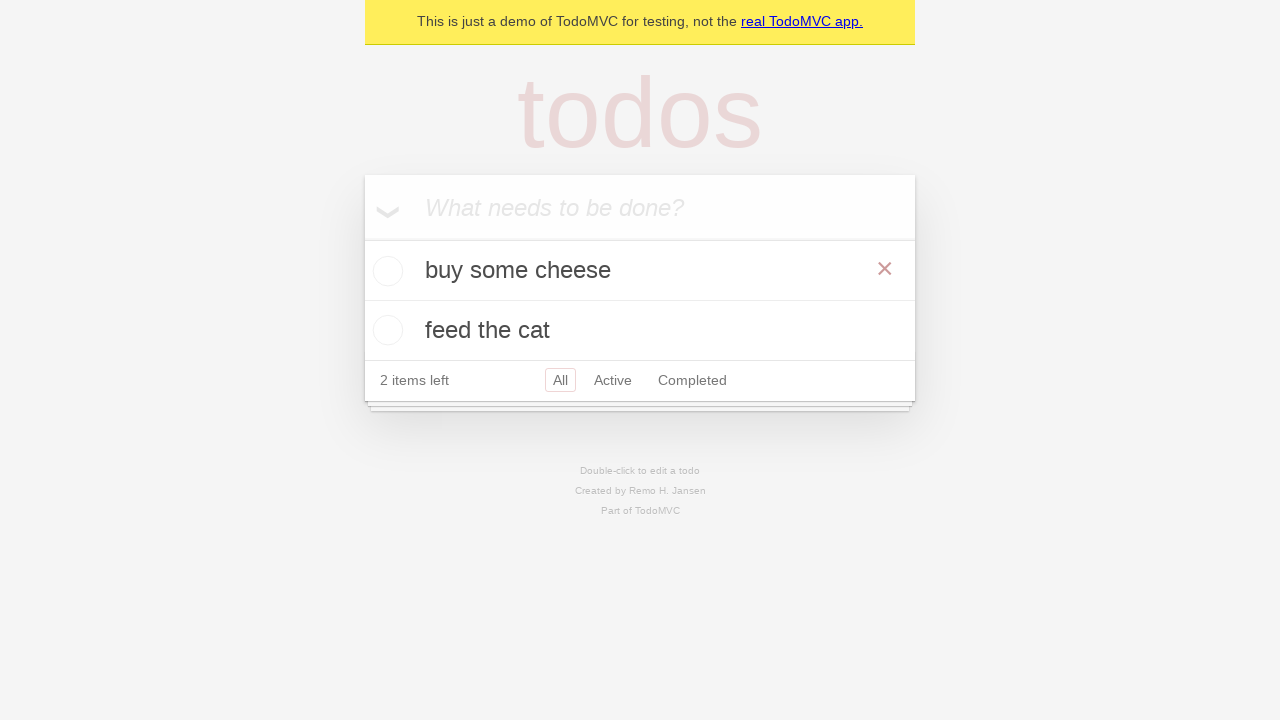